Navigates to RahulShettyAcademy website and retrieves the page title as a basic demo test

Starting URL: https://rahulshettyacademy.com

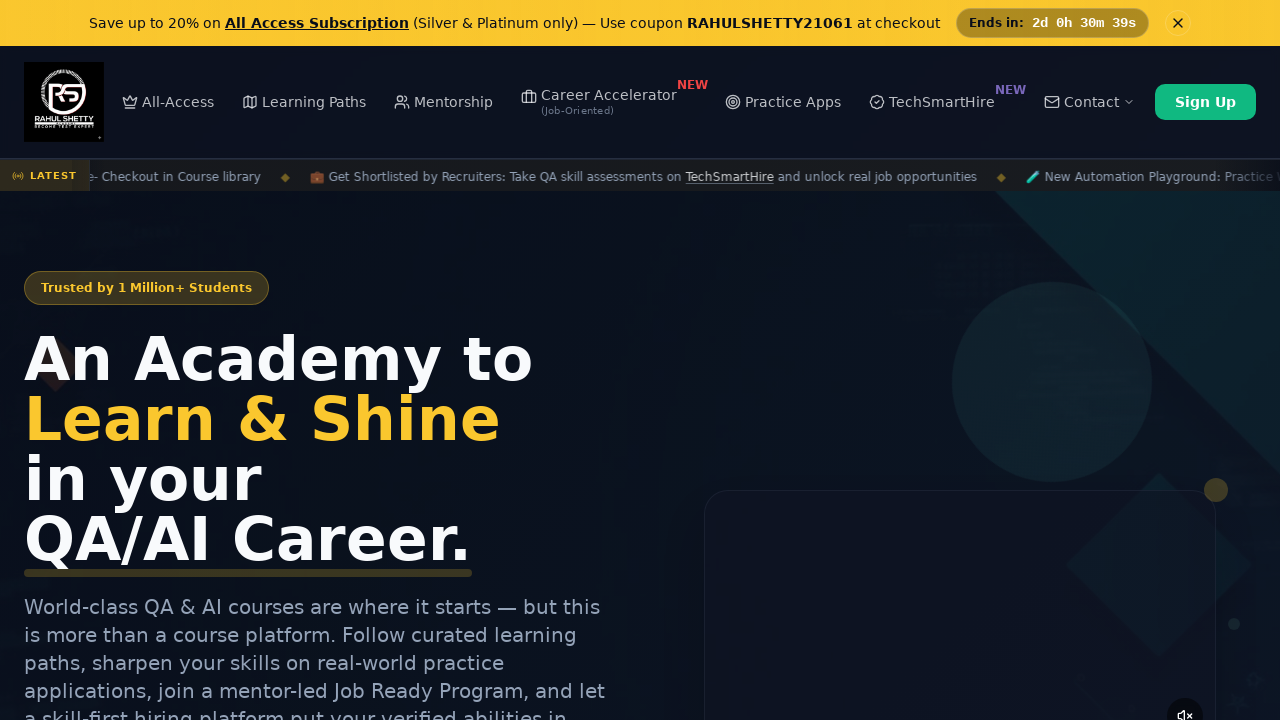

Waited for page to reach domcontentloaded state
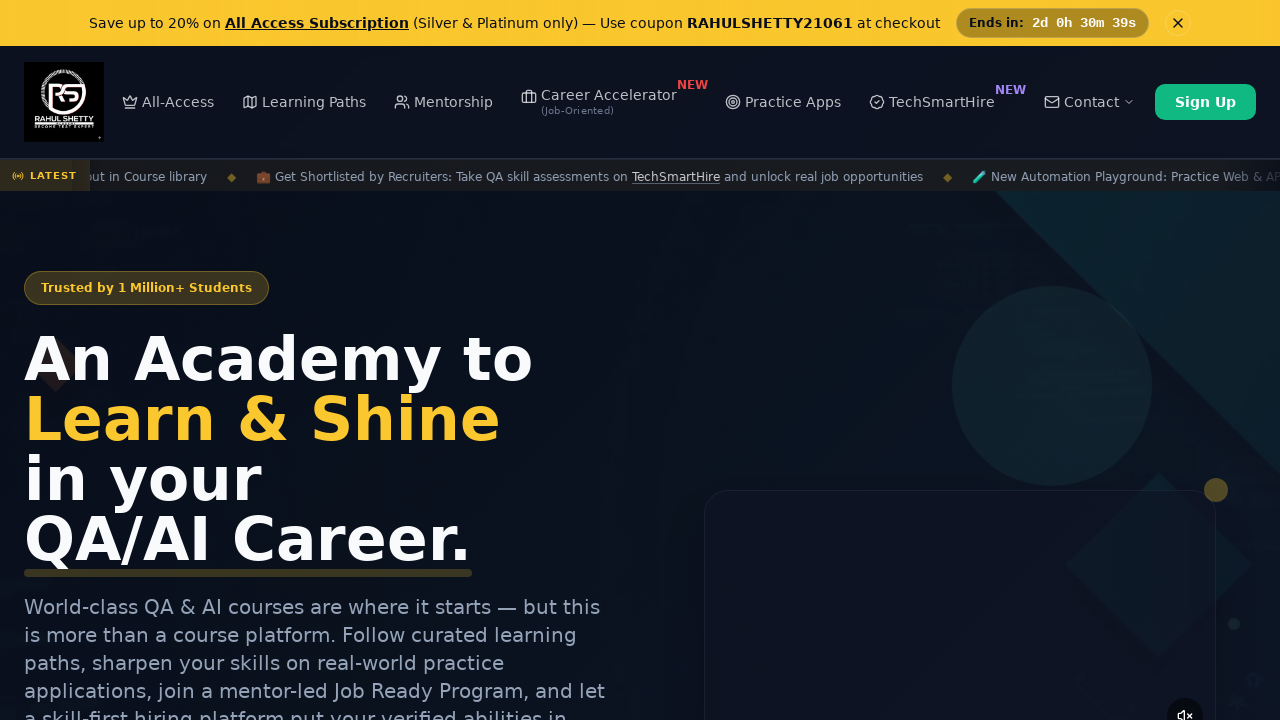

Retrieved page title: 'Rahul Shetty Academy | QA Automation, Playwright, AI Testing & Online Training'
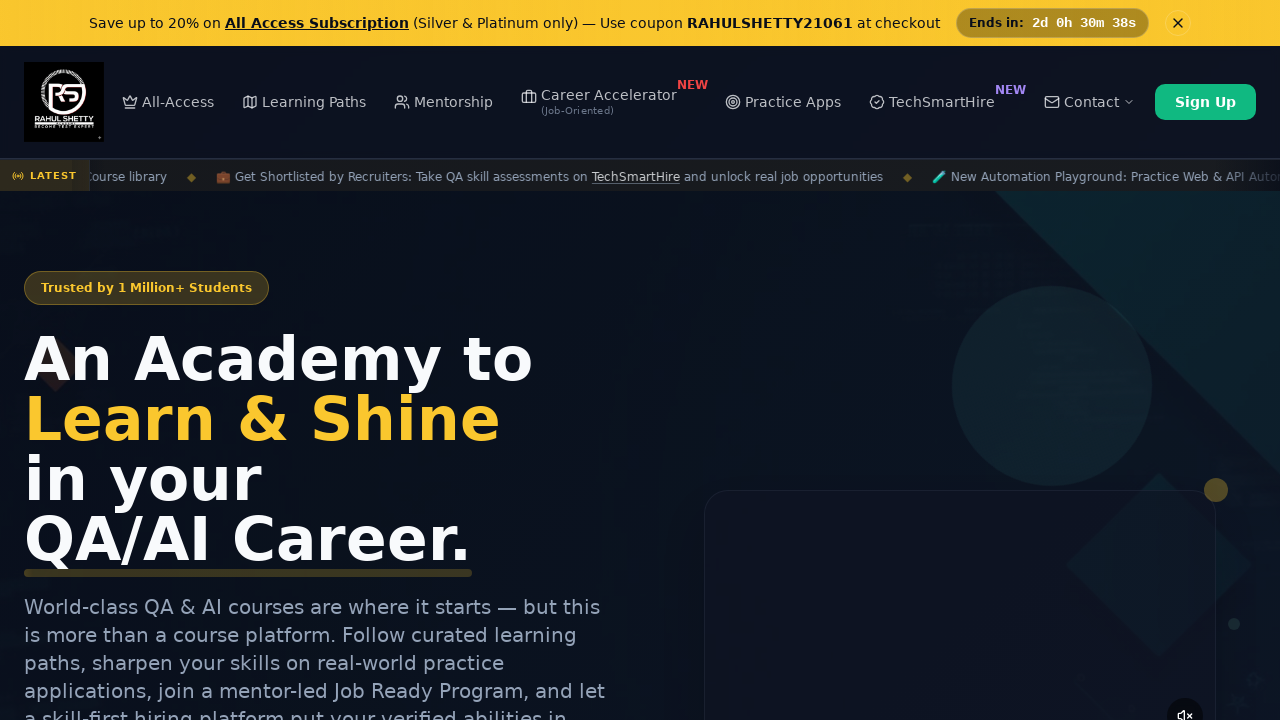

Verified that page title is not empty
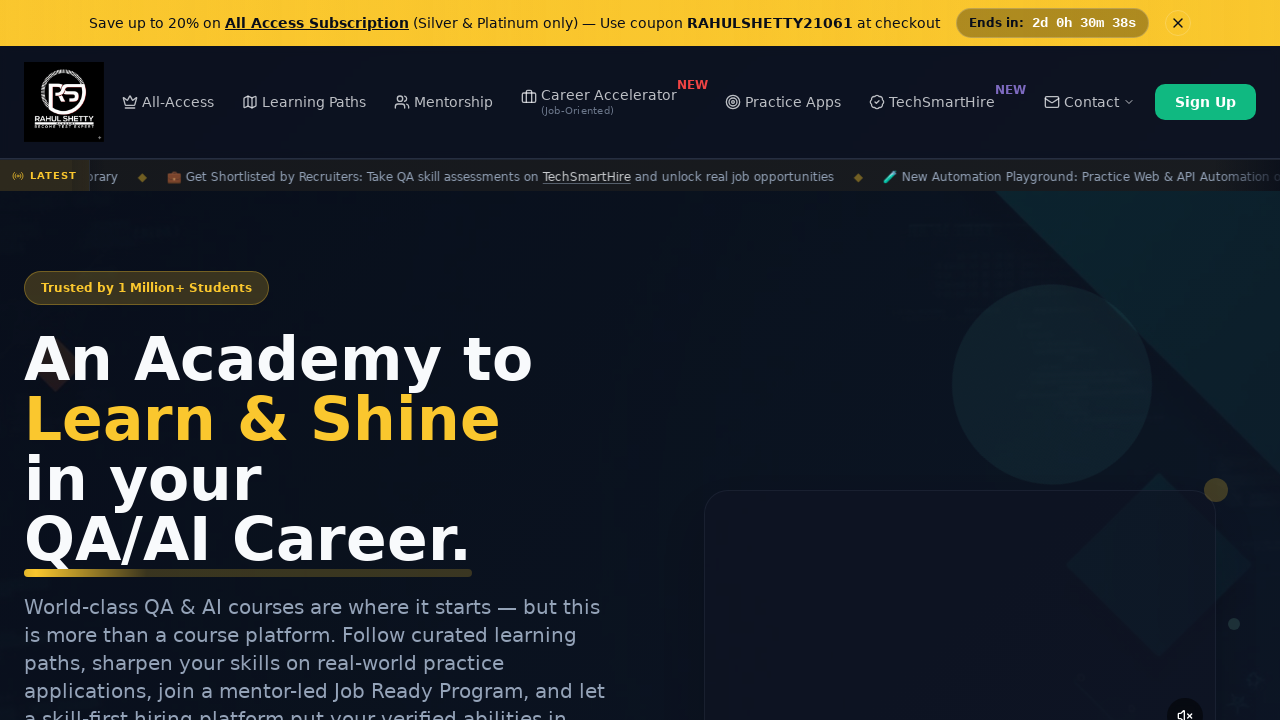

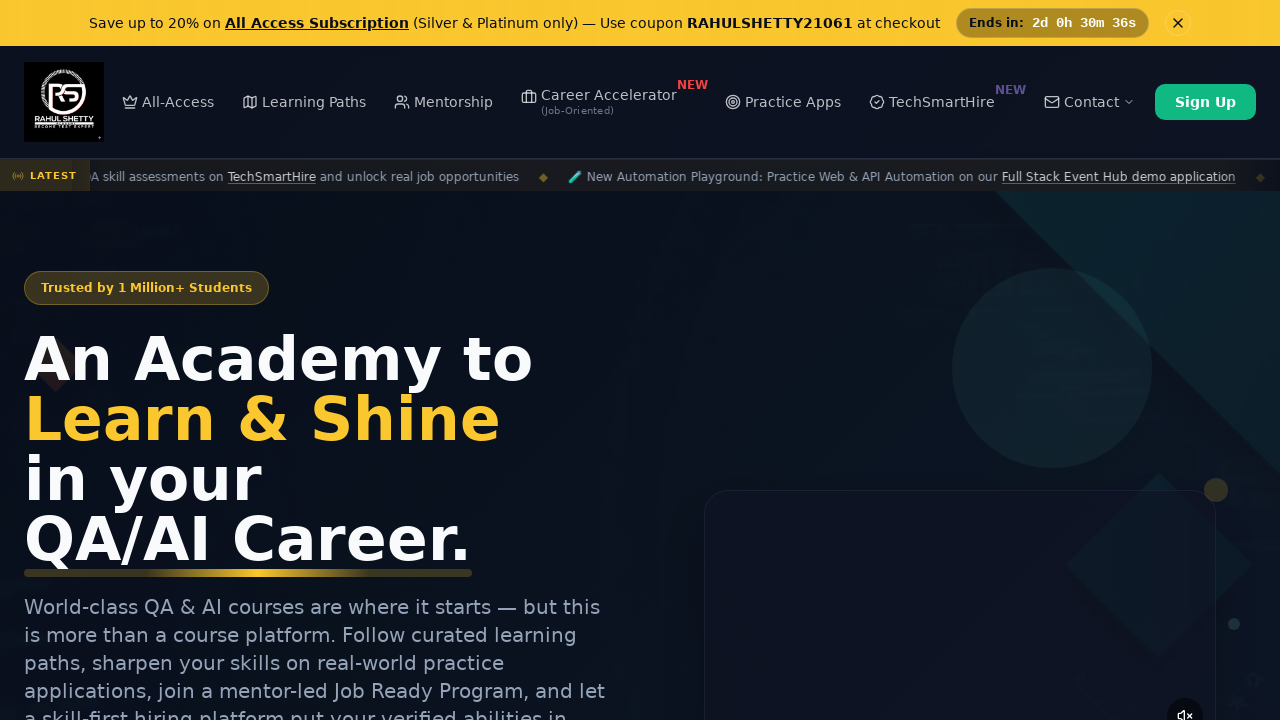